Tests the Python.org search functionality by entering a nonsense query and verifying that no results are found

Starting URL: https://www.python.org/

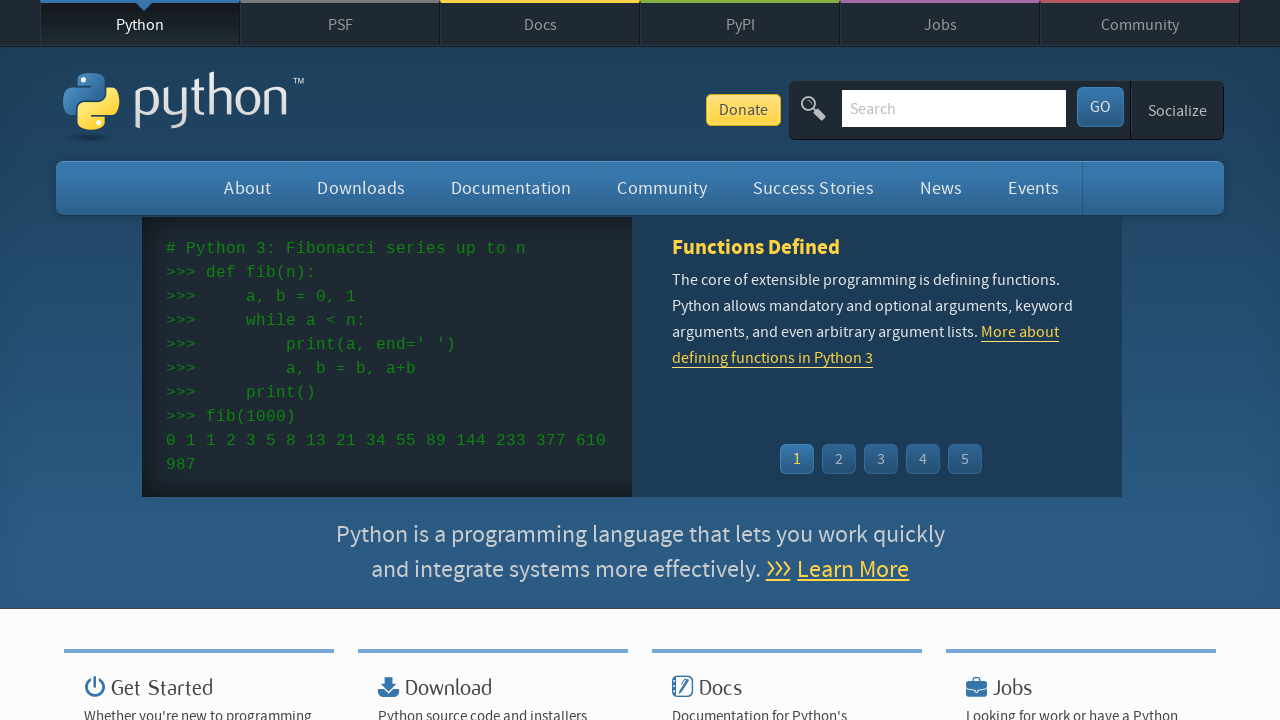

Filled search field with nonsense query 'bla-bla' on #id-search-field
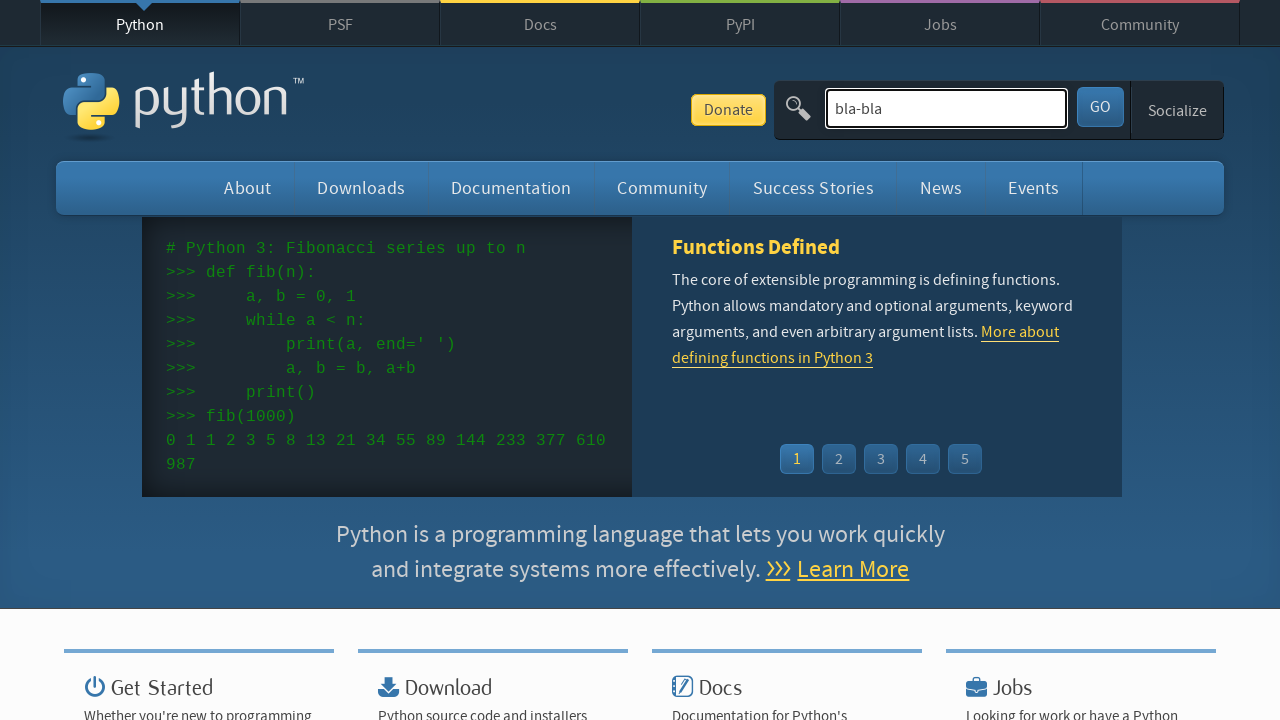

Clicked submit button to search at (1100, 107) on #submit
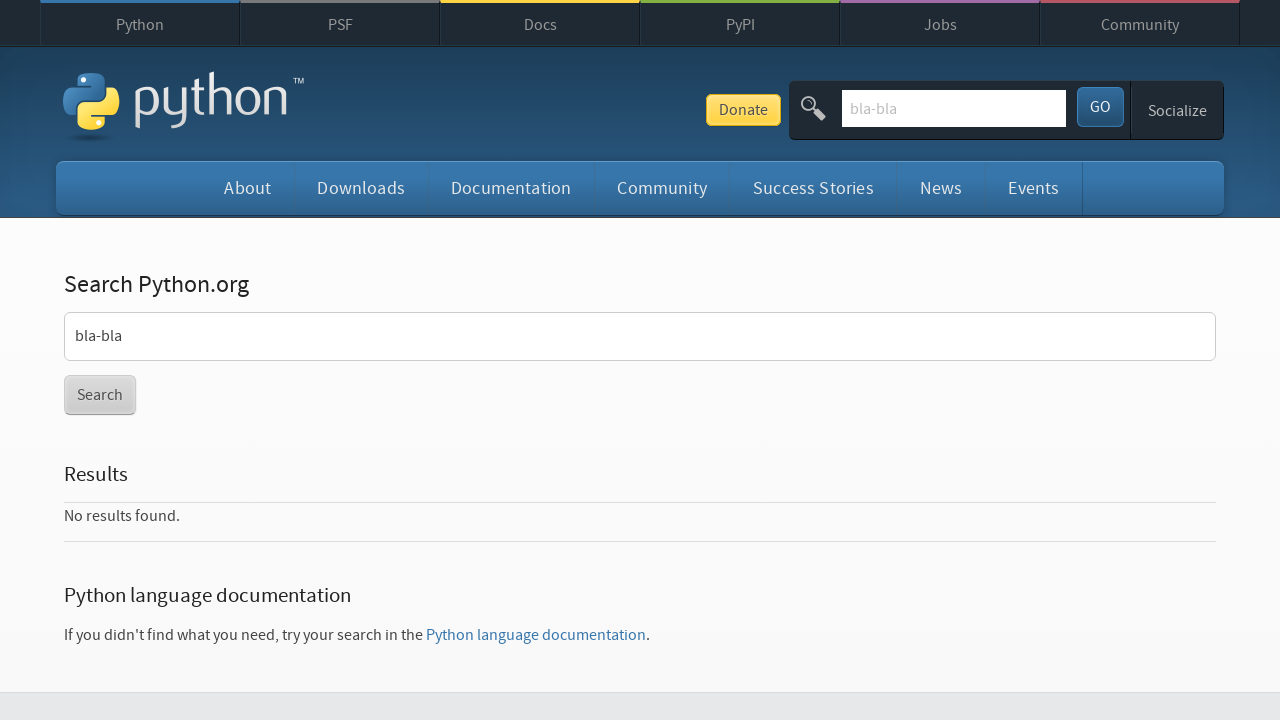

Results page loaded with no results found
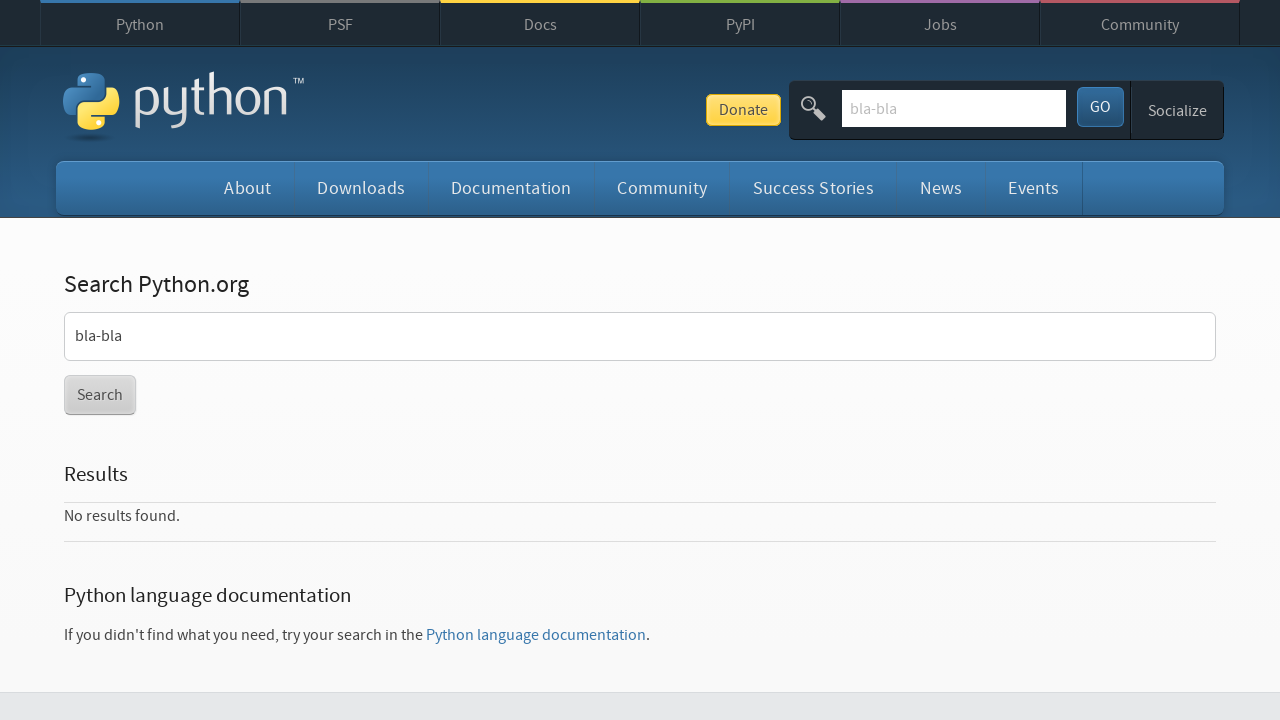

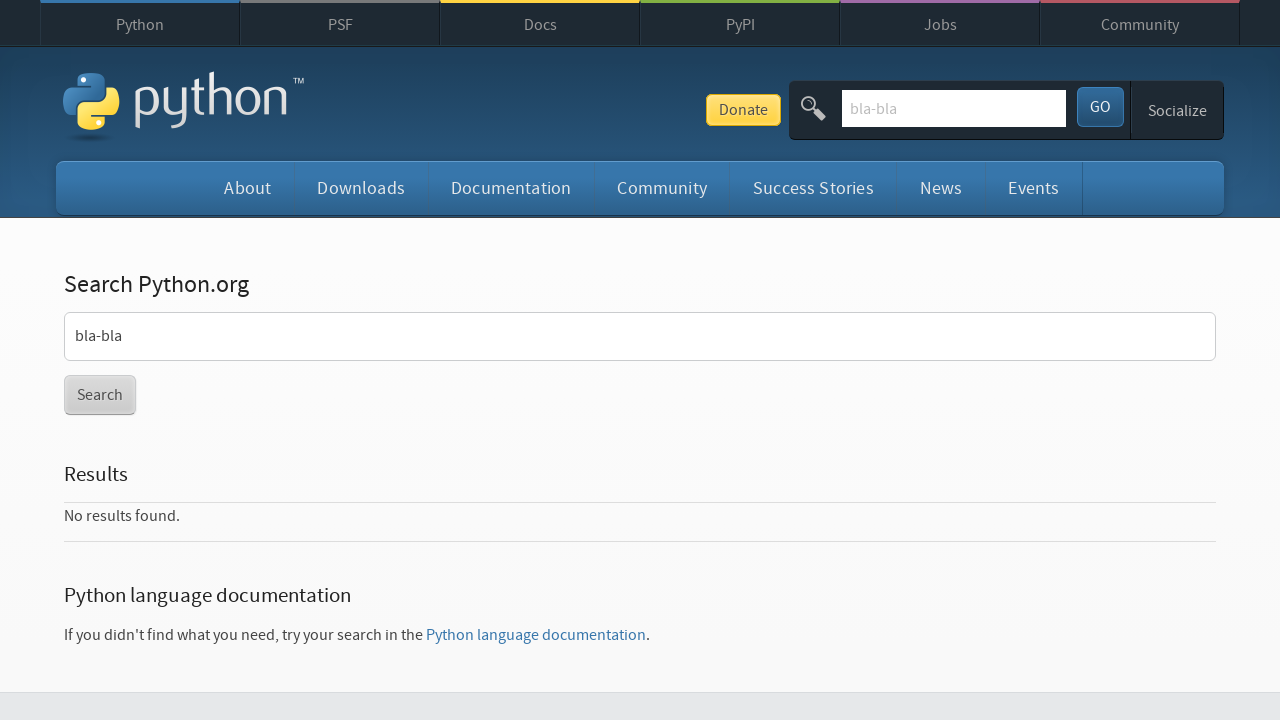